Tests that a button becomes enabled after 5 seconds by waiting for it to be clickable and then clicking it

Starting URL: https://demoqa.com/dynamic-properties

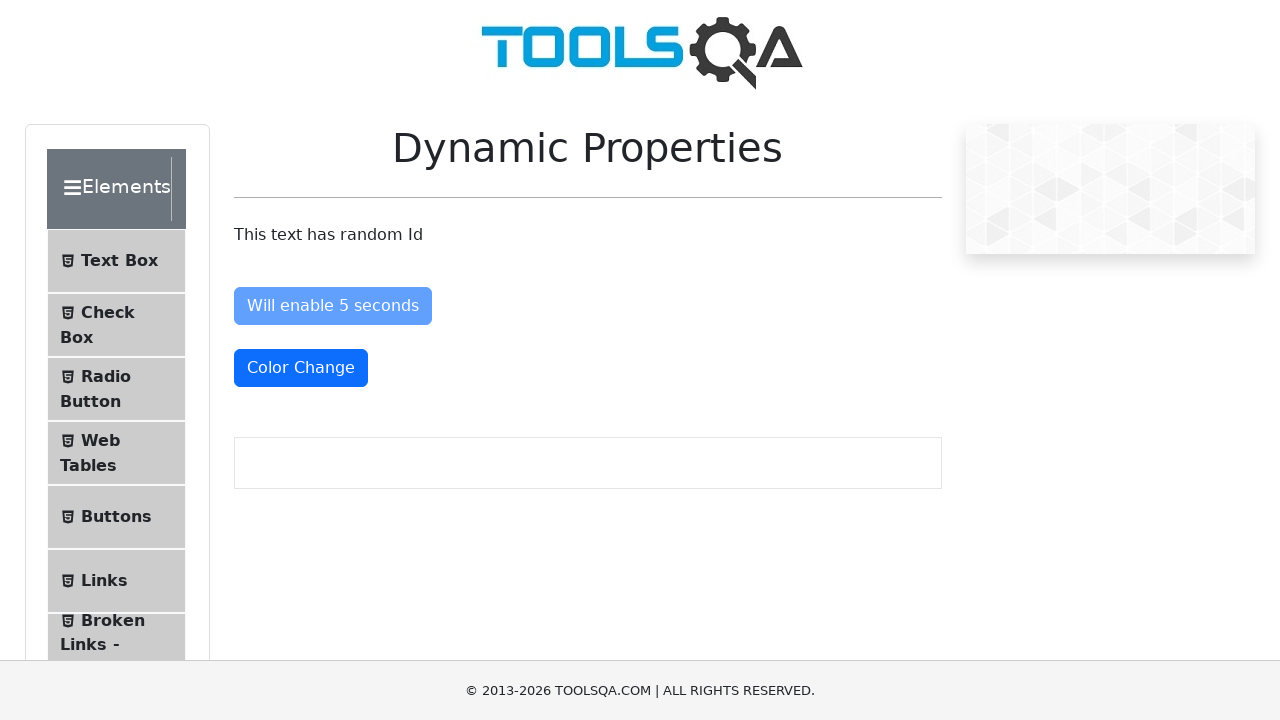

Navigated to DemoQA dynamic properties page
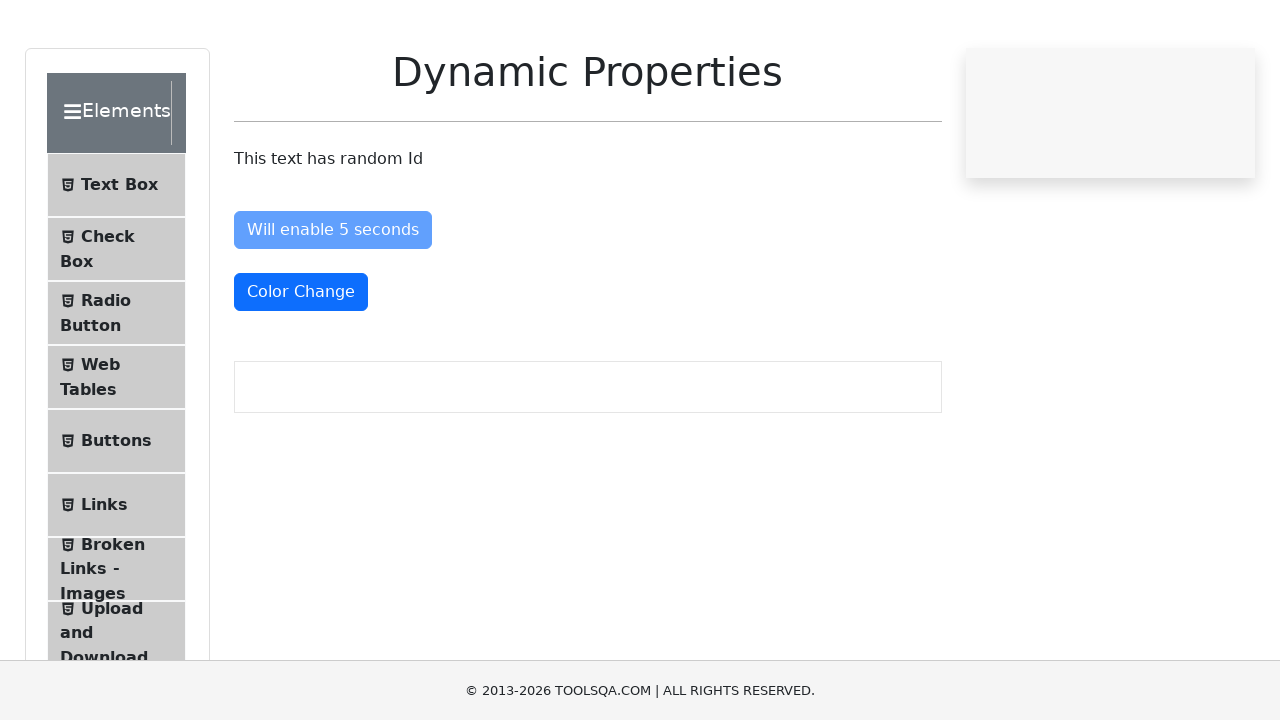

Waited for 'Enable After' button to become enabled after 5 seconds
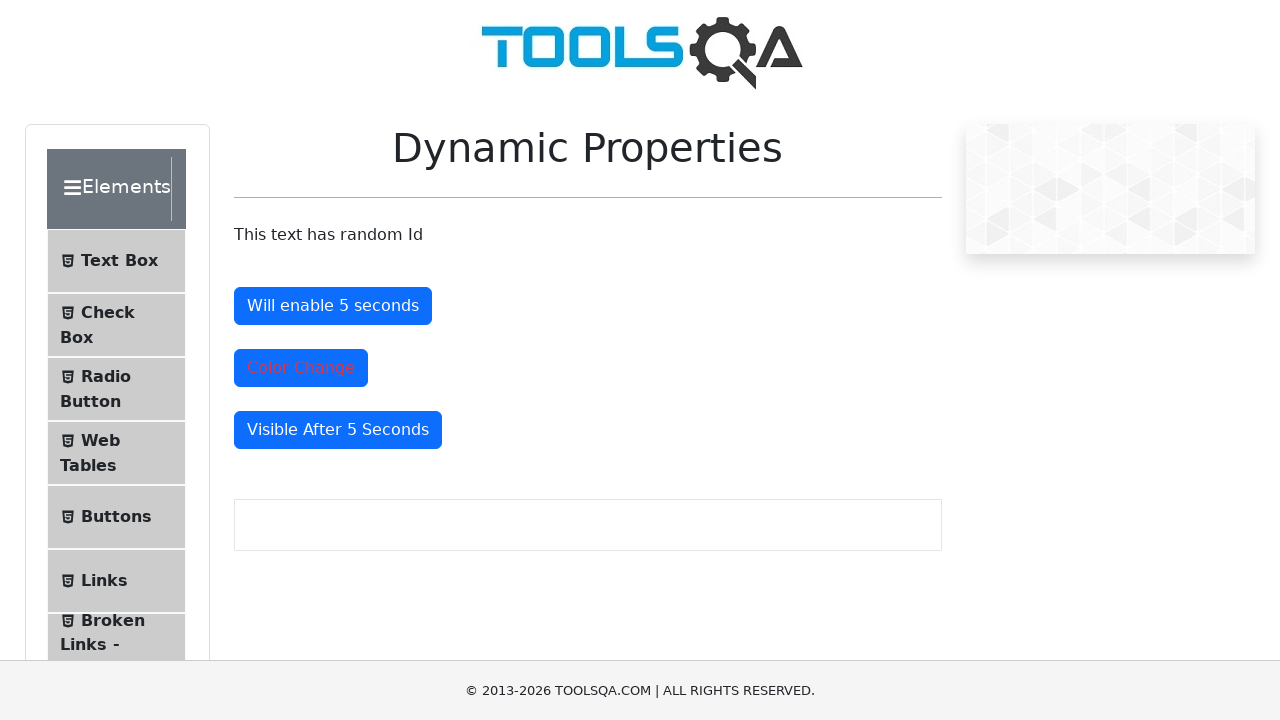

Clicked the 'Enable After' button at (333, 306) on #enableAfter
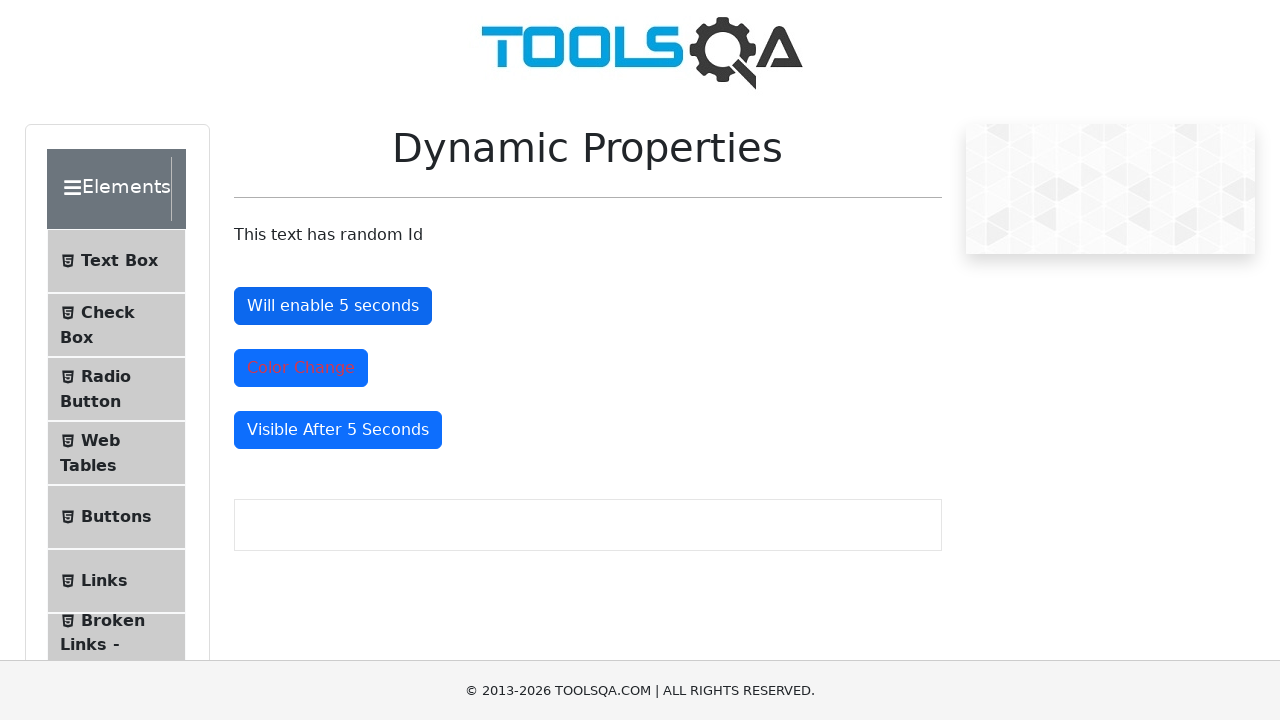

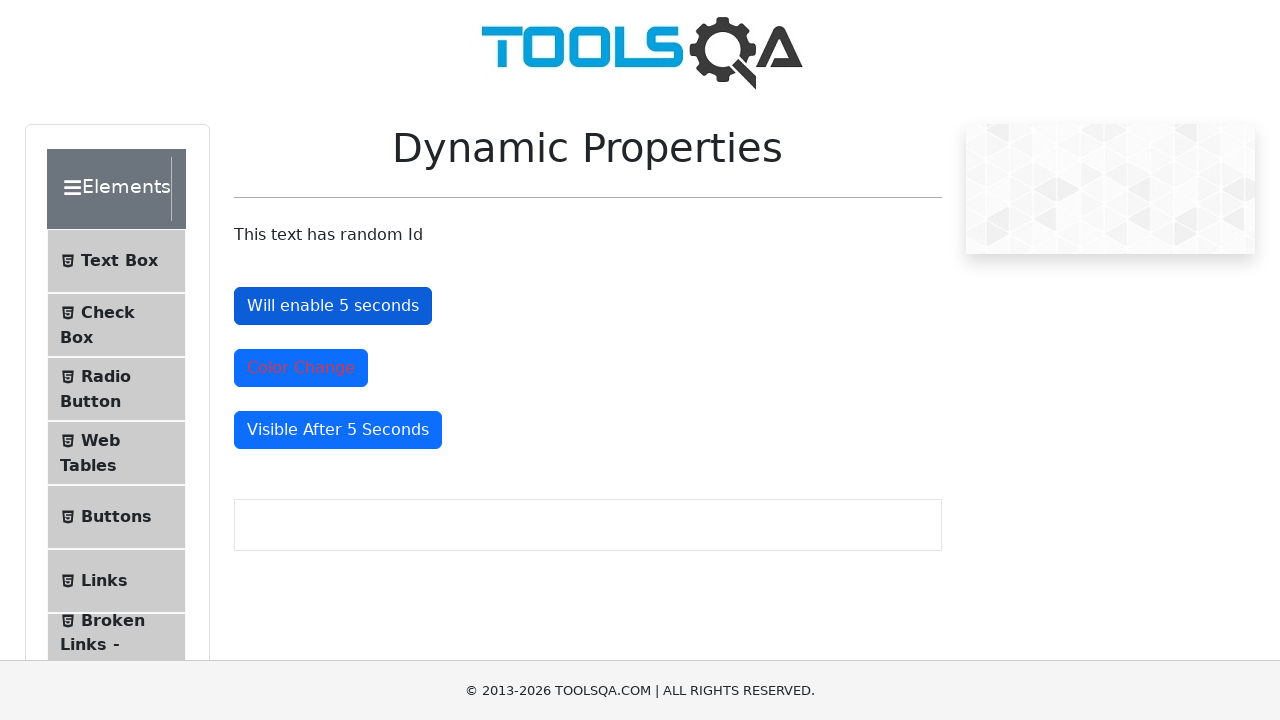